Navigates to the Playwright documentation website, clicks the "Get started" link, and verifies navigation to the intro page

Starting URL: https://playwright.dev/

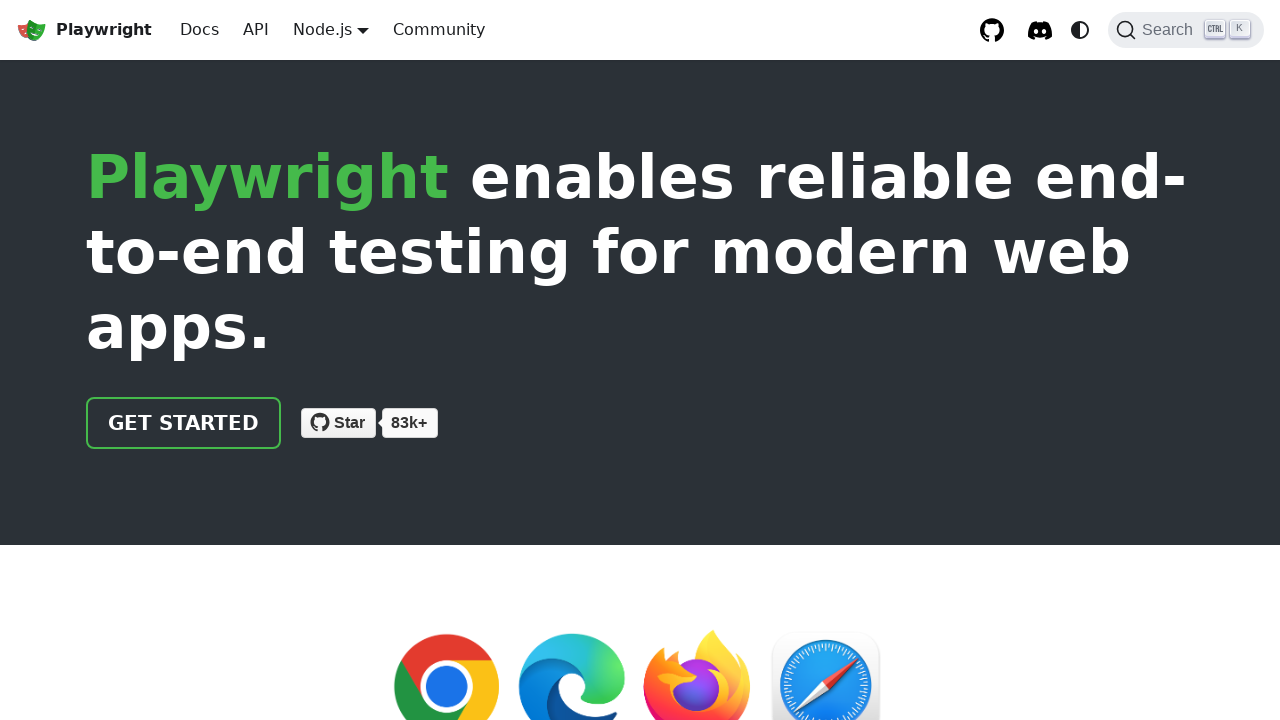

Navigated to Playwright documentation website
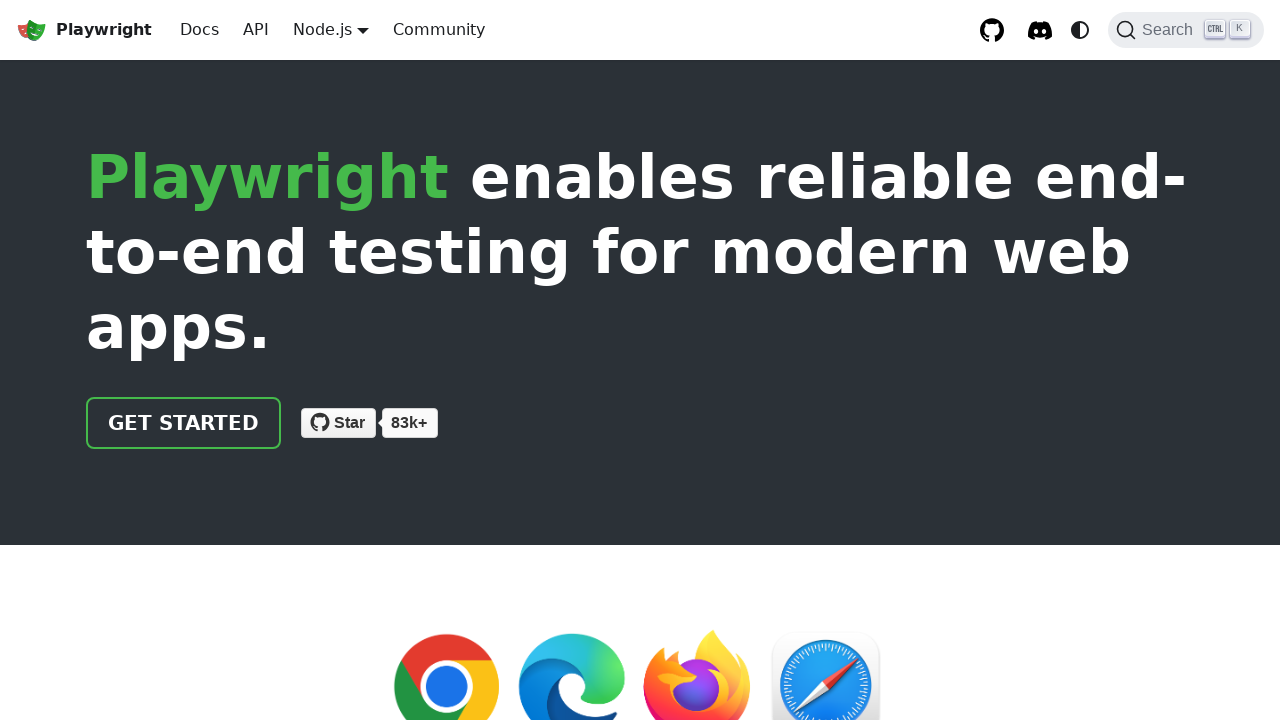

Clicked the 'Get started' link at (184, 423) on internal:role=link[name="Get started"i]
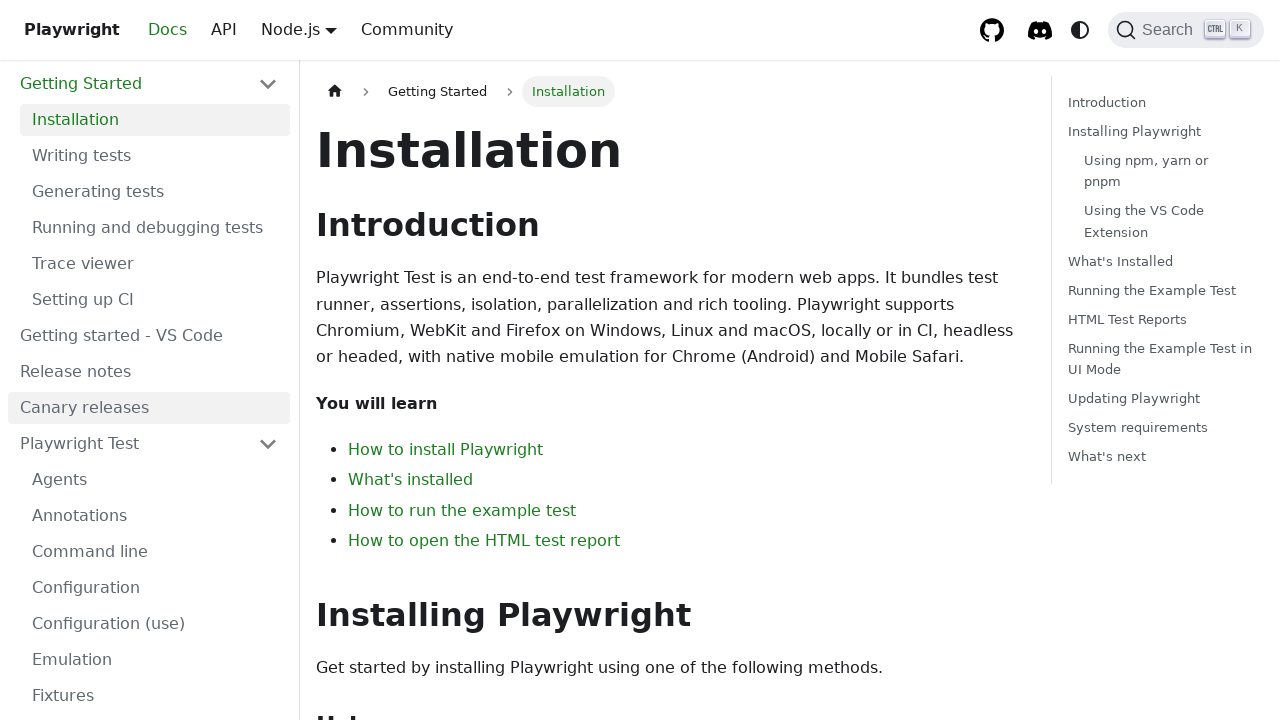

Navigation to intro page completed and URL verified
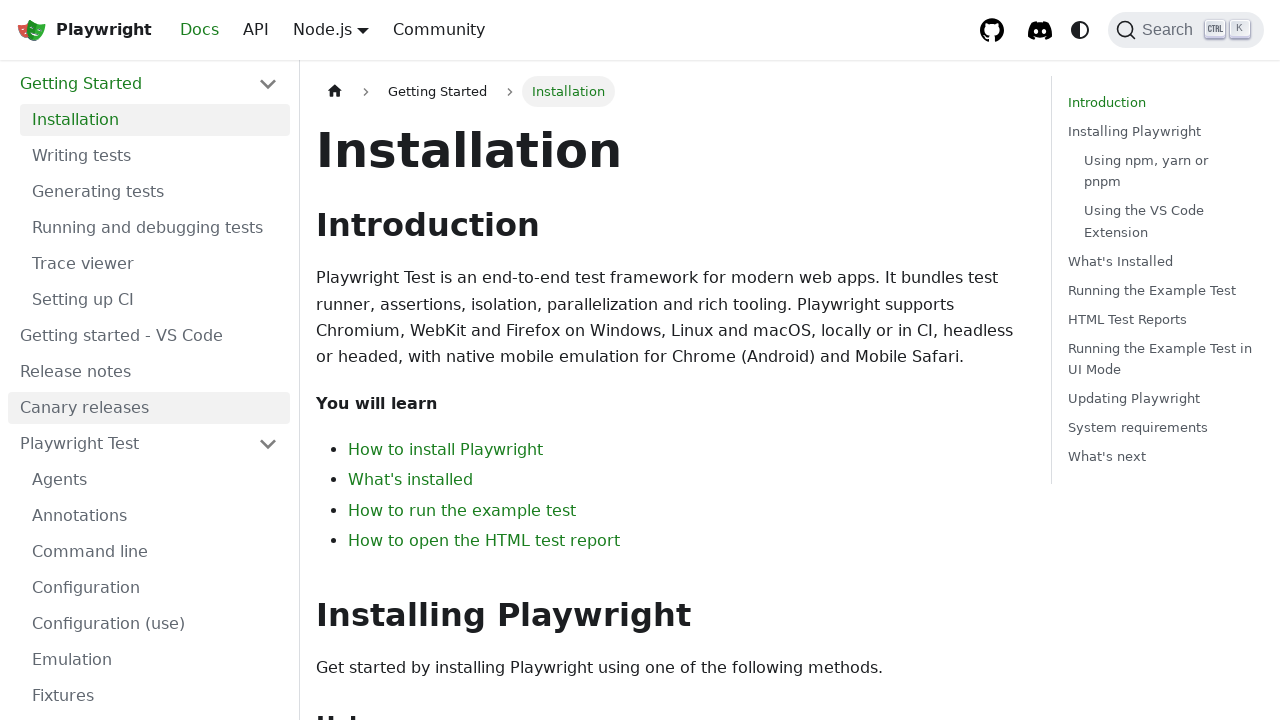

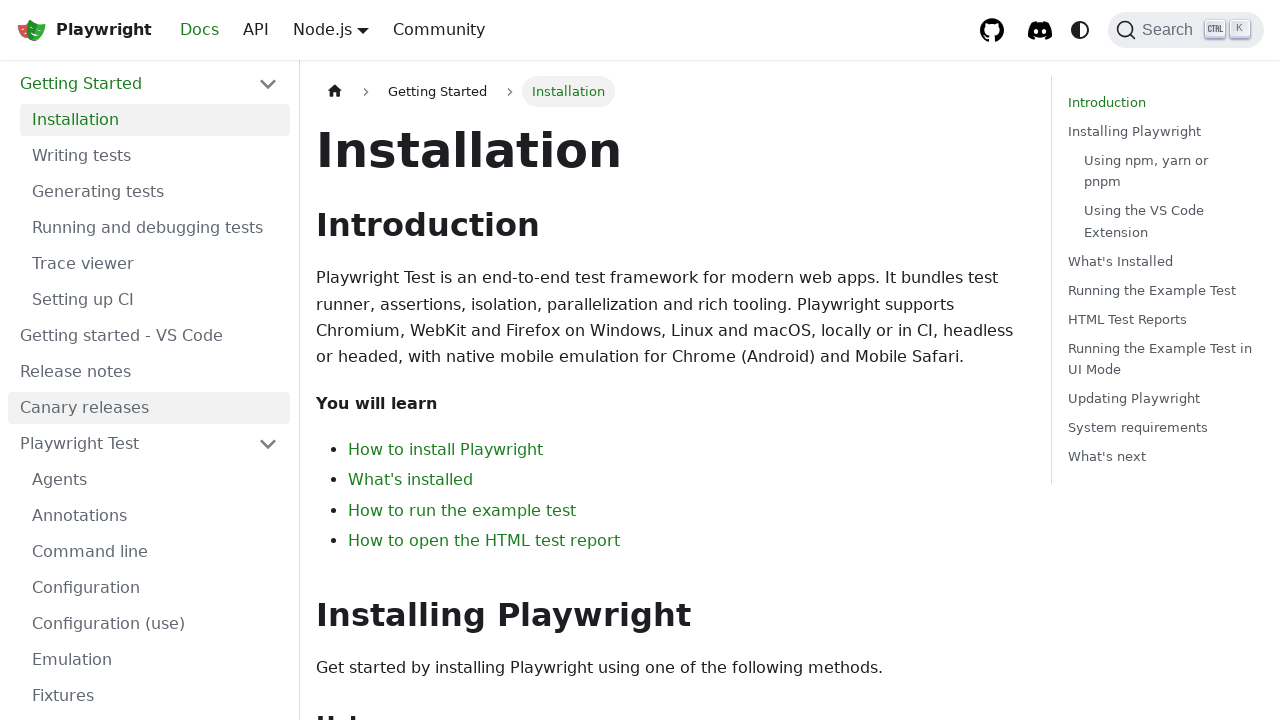